Navigates to a practice automation page, scrolls to the bottom of the page, and takes a screenshot

Starting URL: https://rahulshettyacademy.com/AutomationPractice

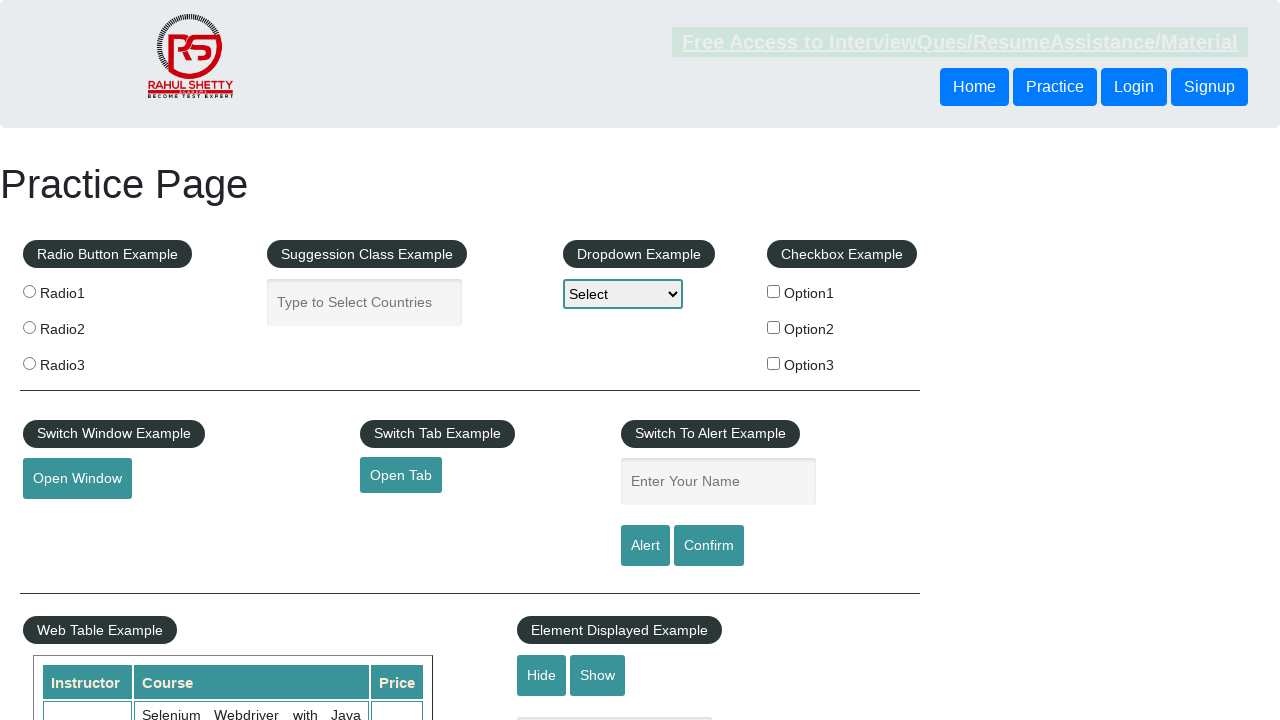

Navigated to practice automation page
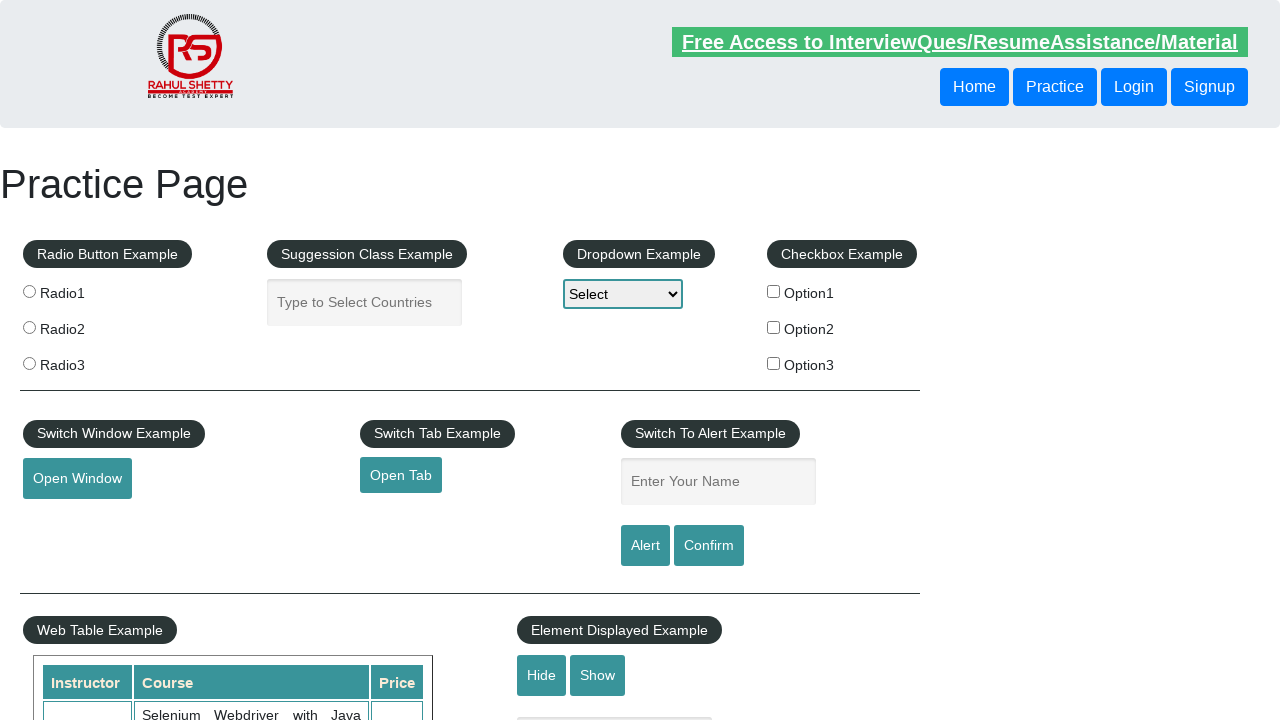

Scrolled to the bottom of the page
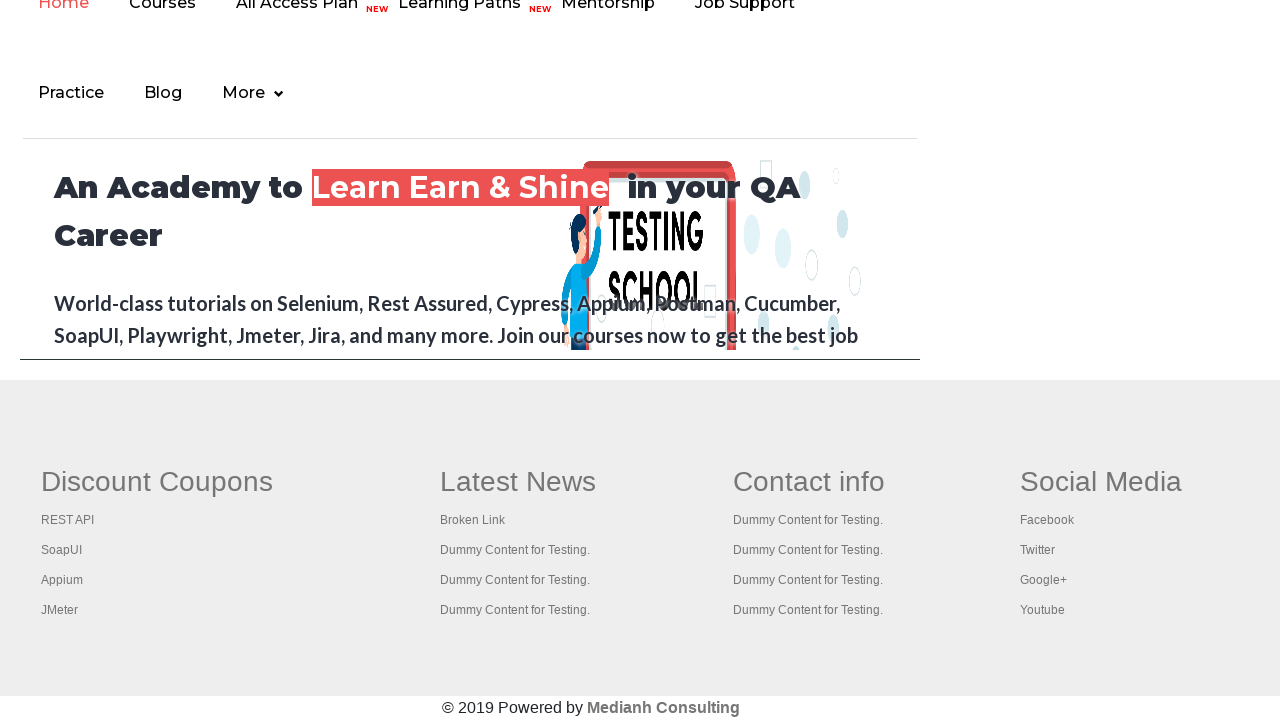

Captured screenshot of bottom of page
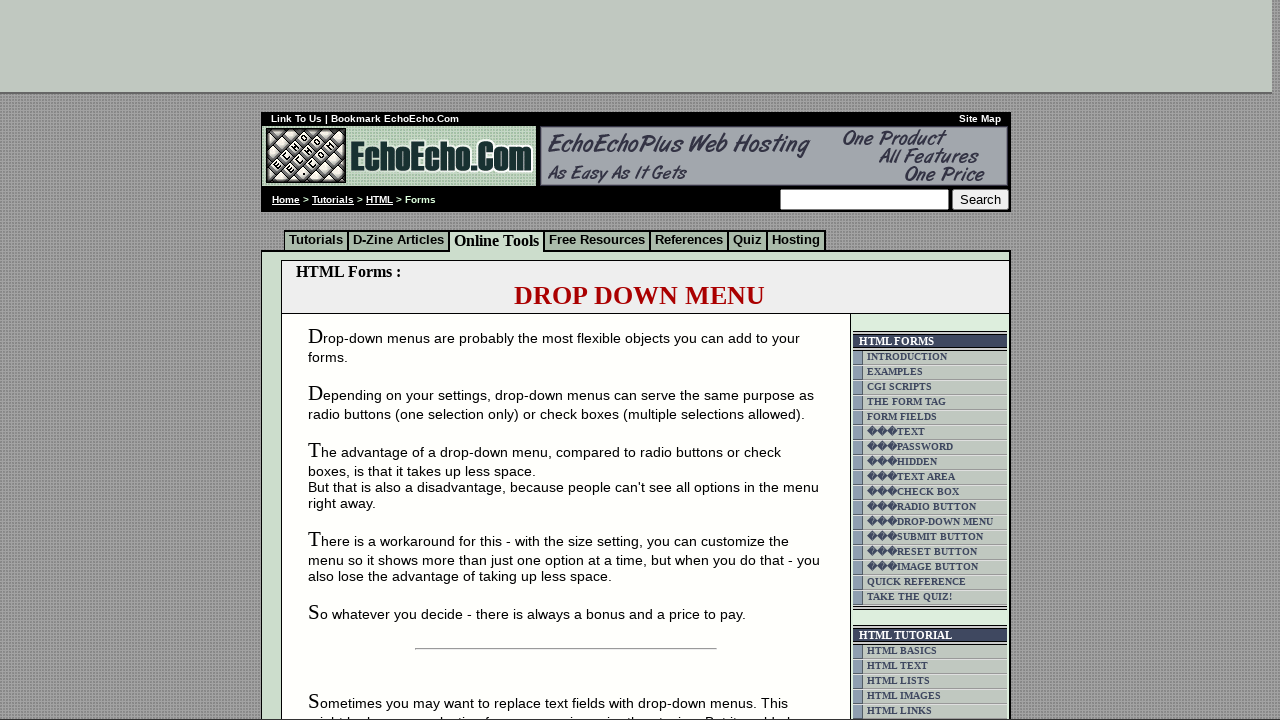

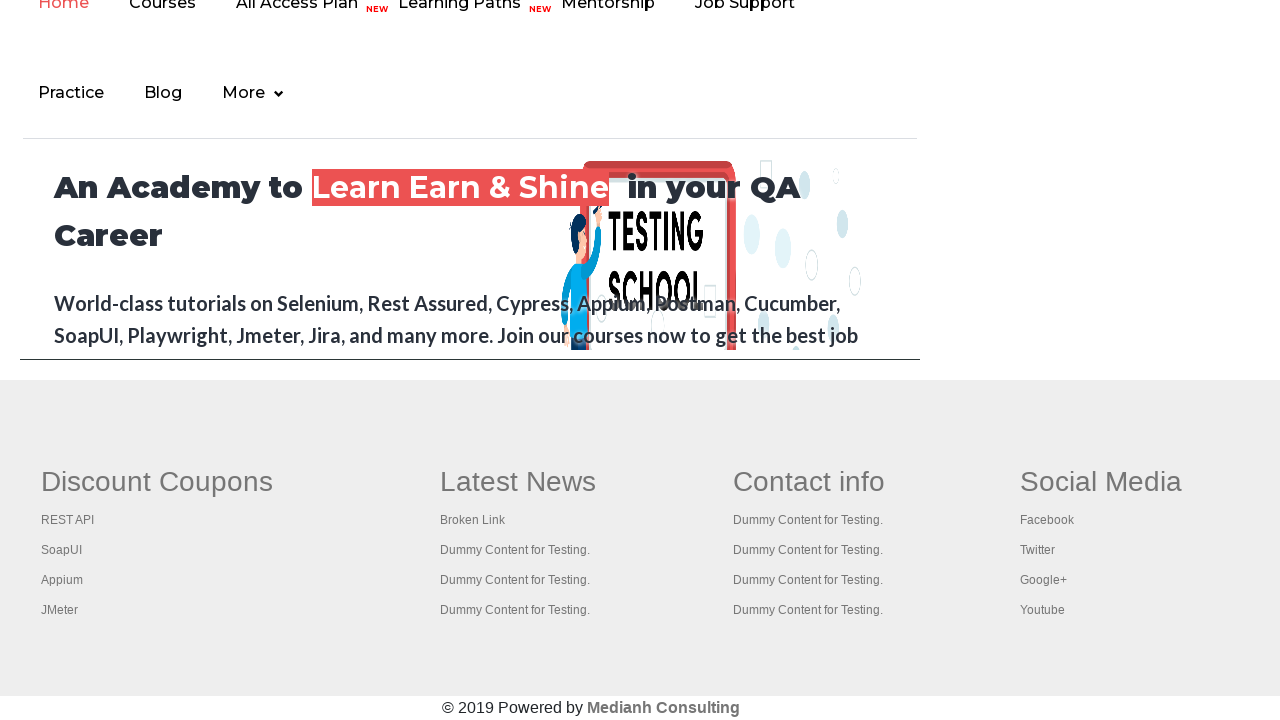